Tests number input field by entering values, clearing, and entering new values

Starting URL: https://the-internet.herokuapp.com/inputs

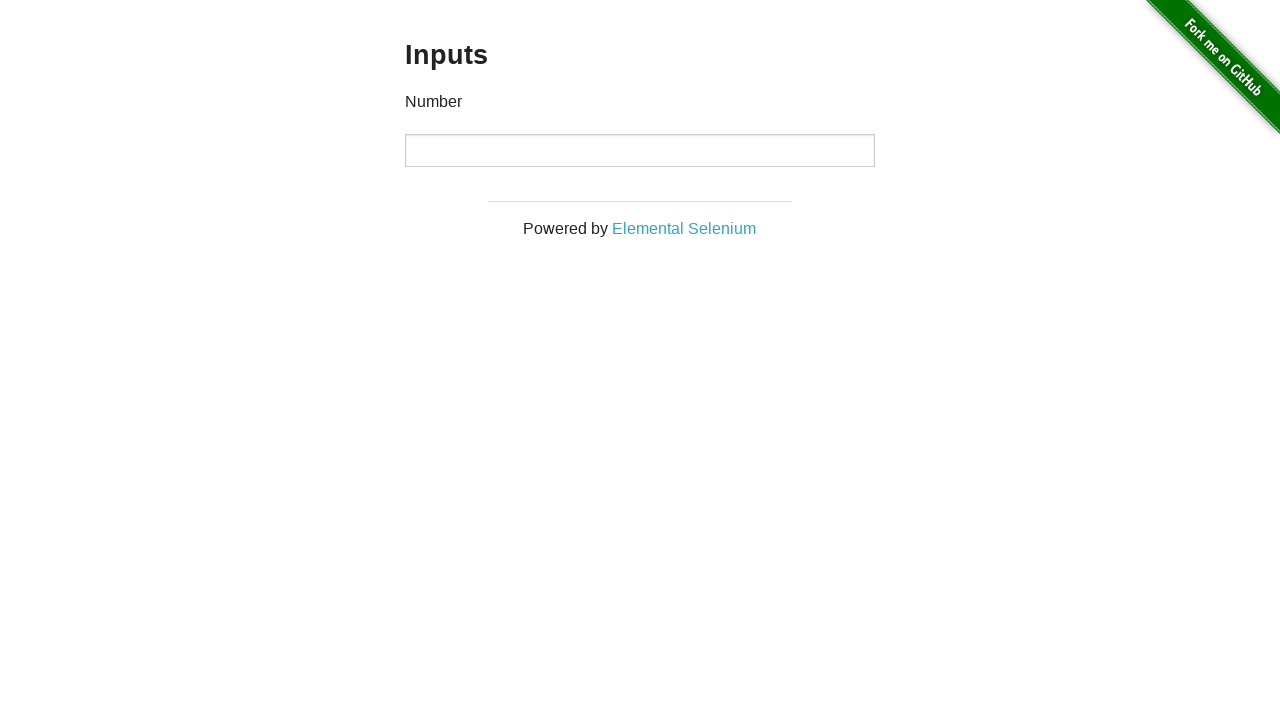

Filled number input field with value '150' on //input[@type="number"]
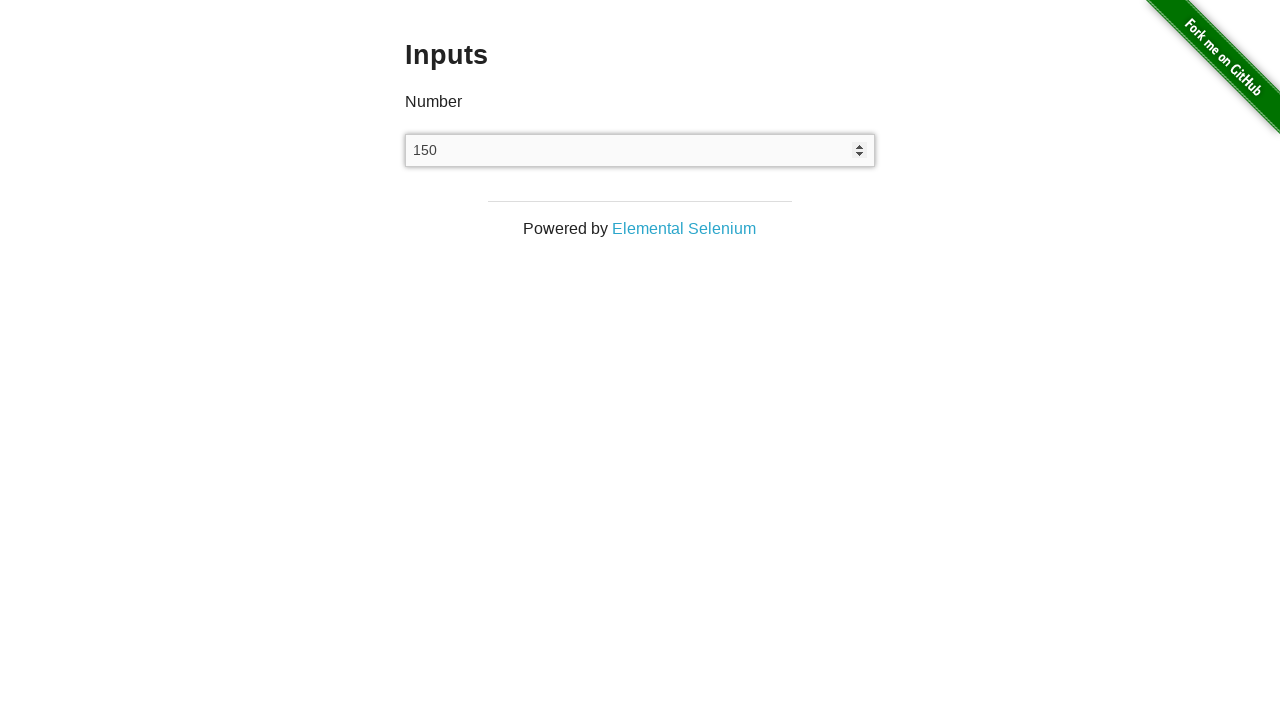

Cleared the number input field on //input[@type="number"]
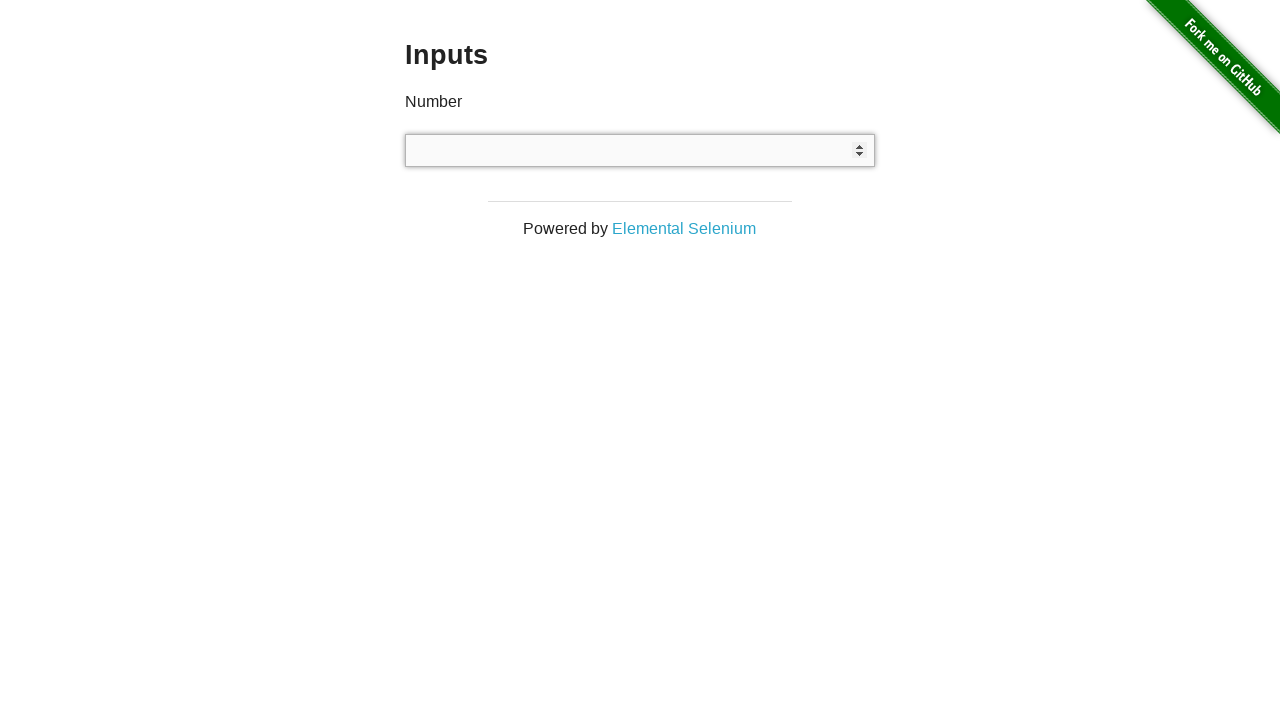

Filled number input field with new value '900' on //input[@type="number"]
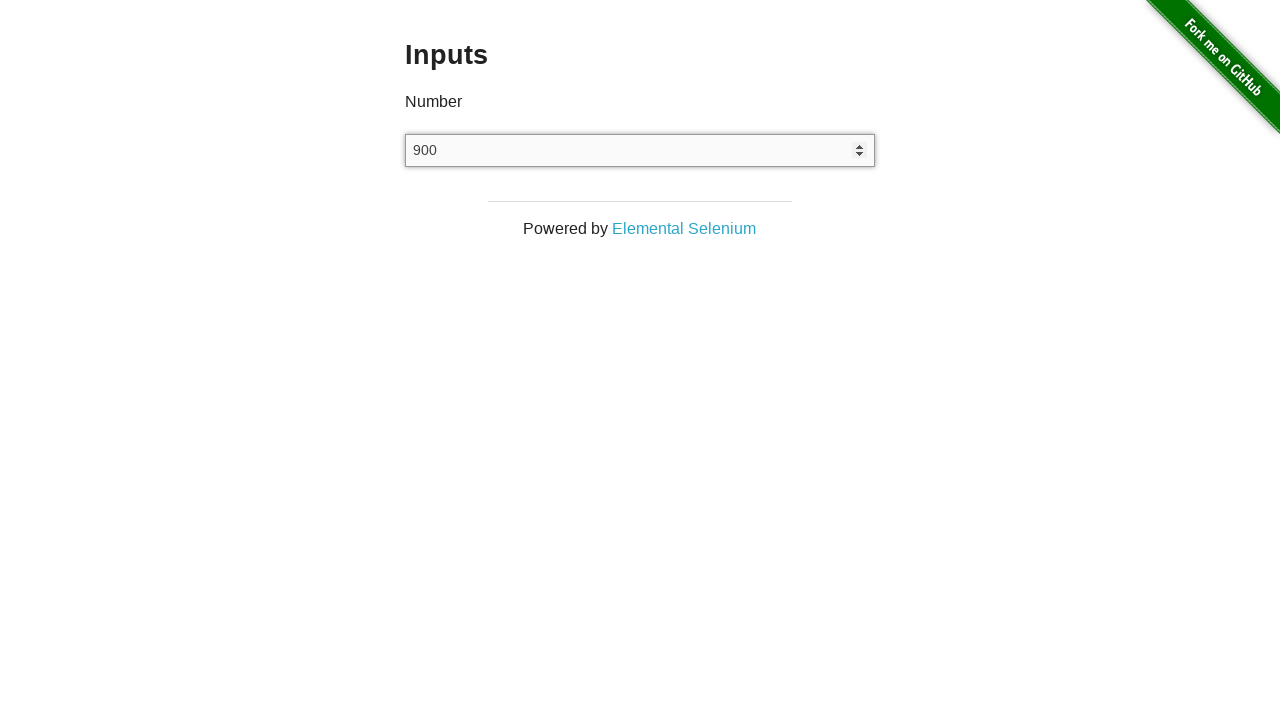

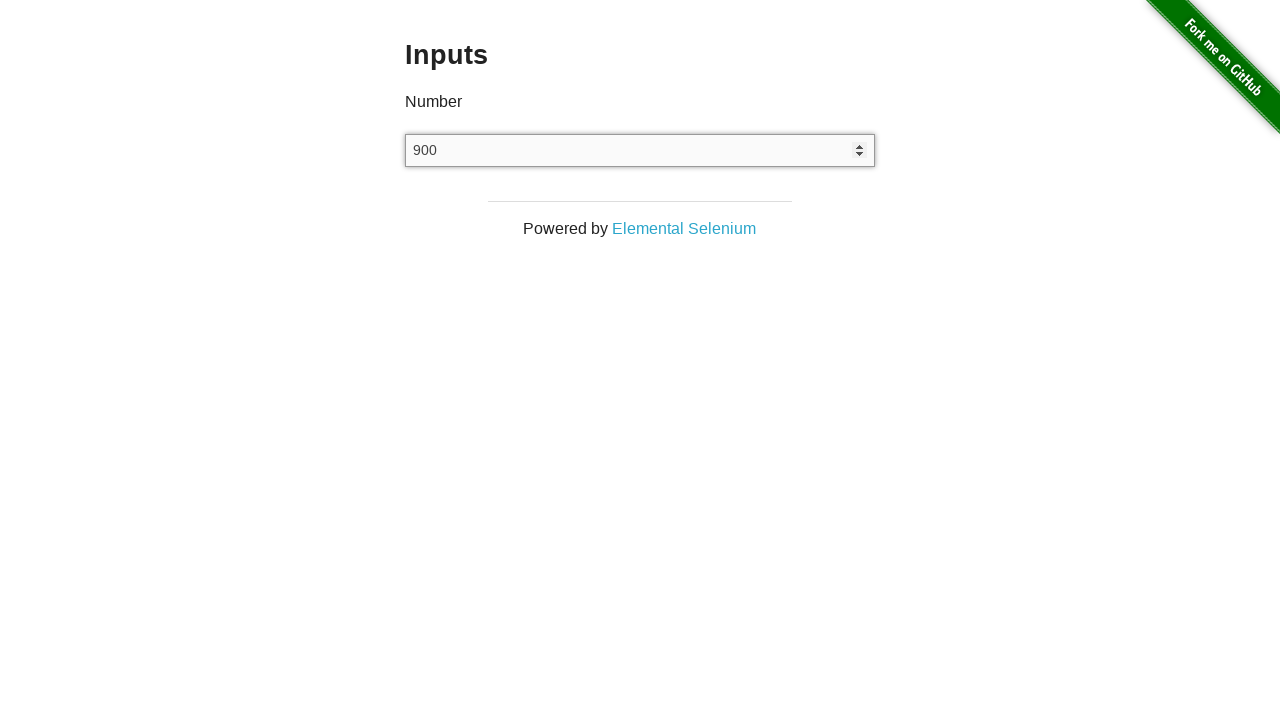